Tests drag and drop functionality on jQuery UI demo page by dragging an element and dropping it onto a target area

Starting URL: https://jqueryui.com/droppable/

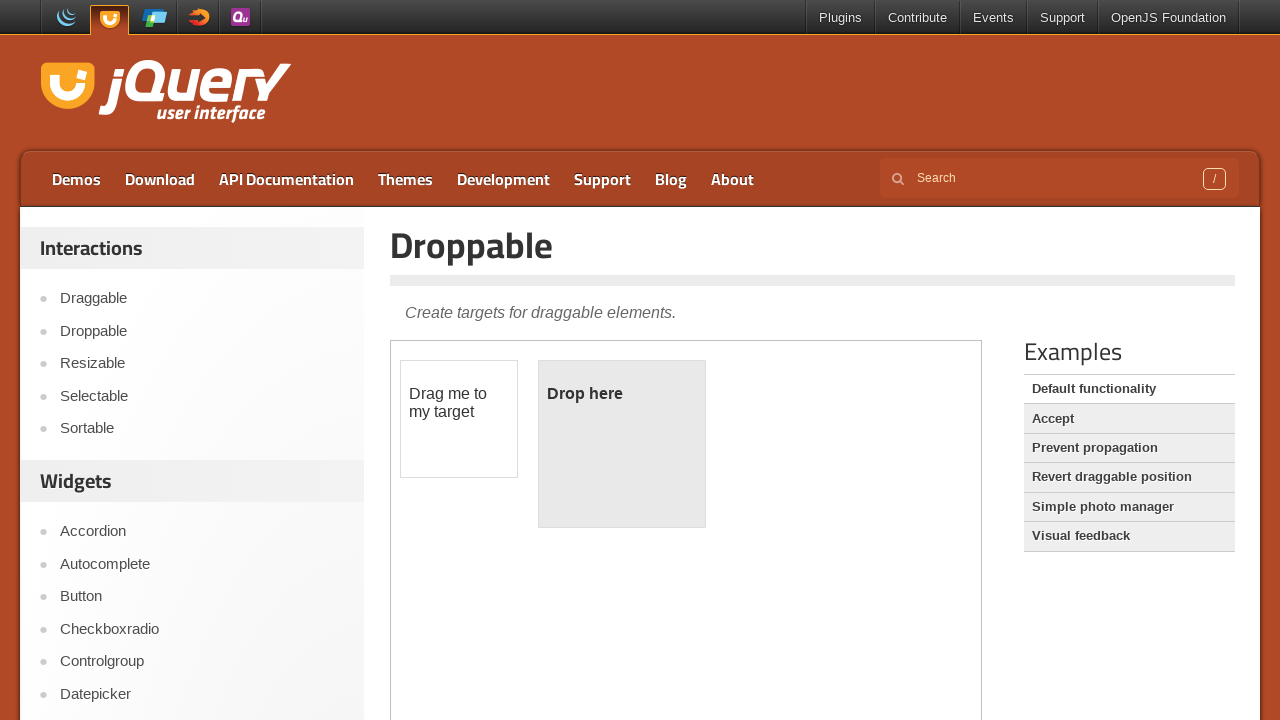

Located the iframe containing the drag and drop demo
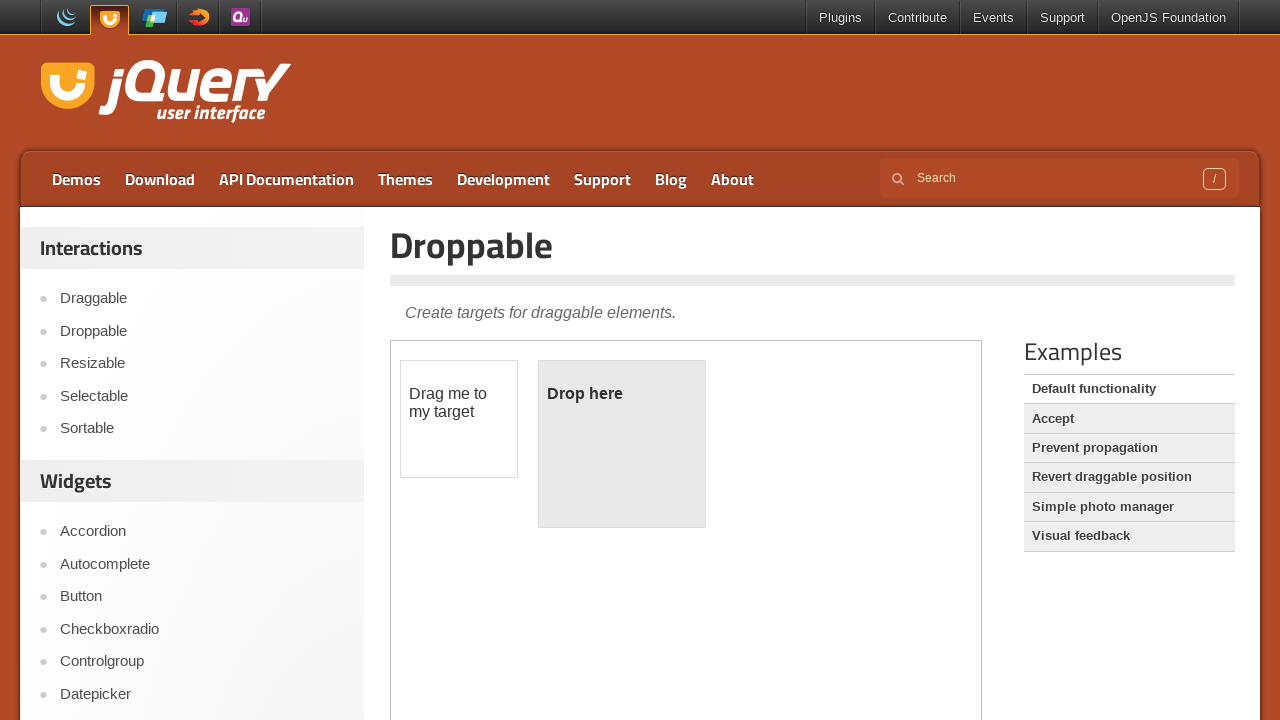

Located the draggable element
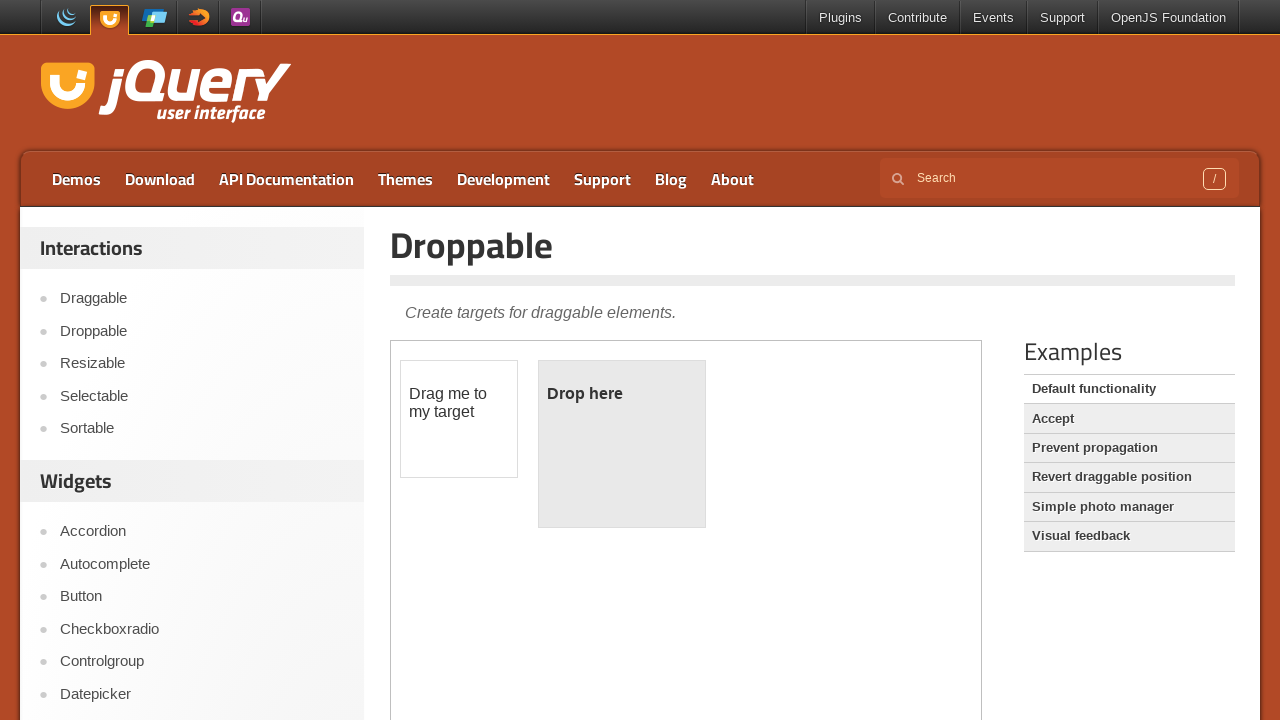

Located the droppable target area
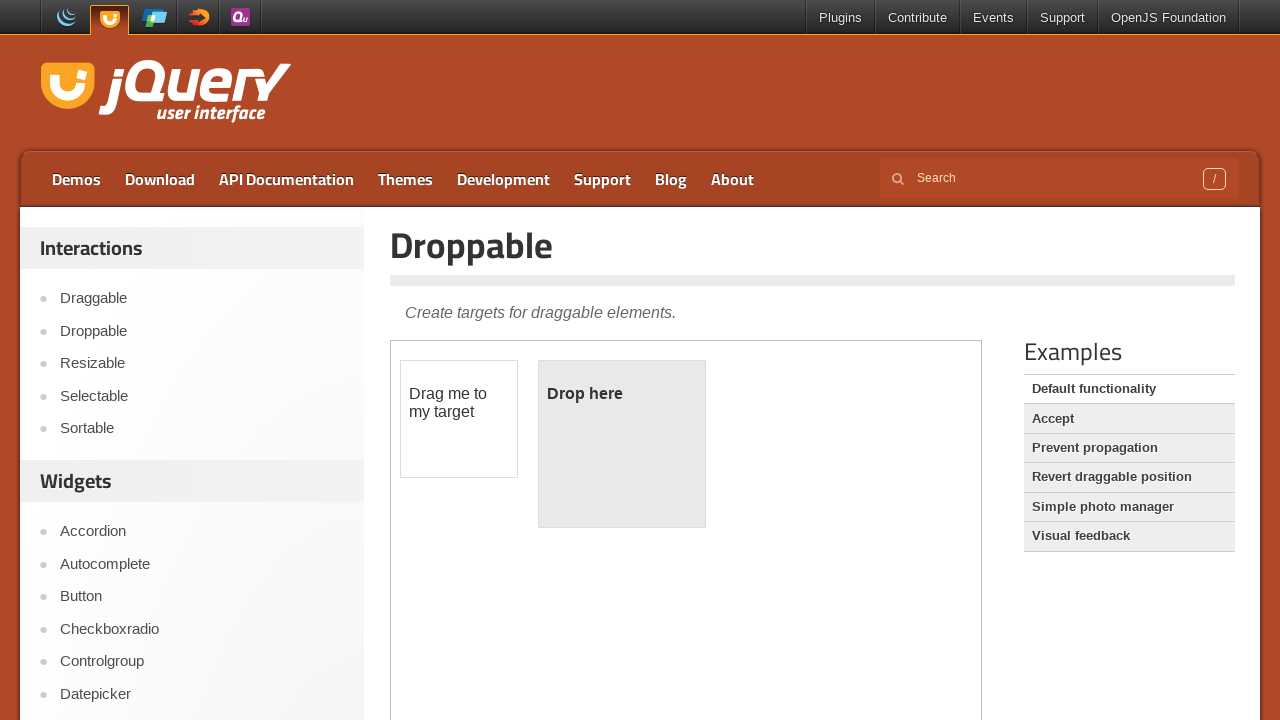

Dragged the draggable element and dropped it onto the droppable area at (622, 444)
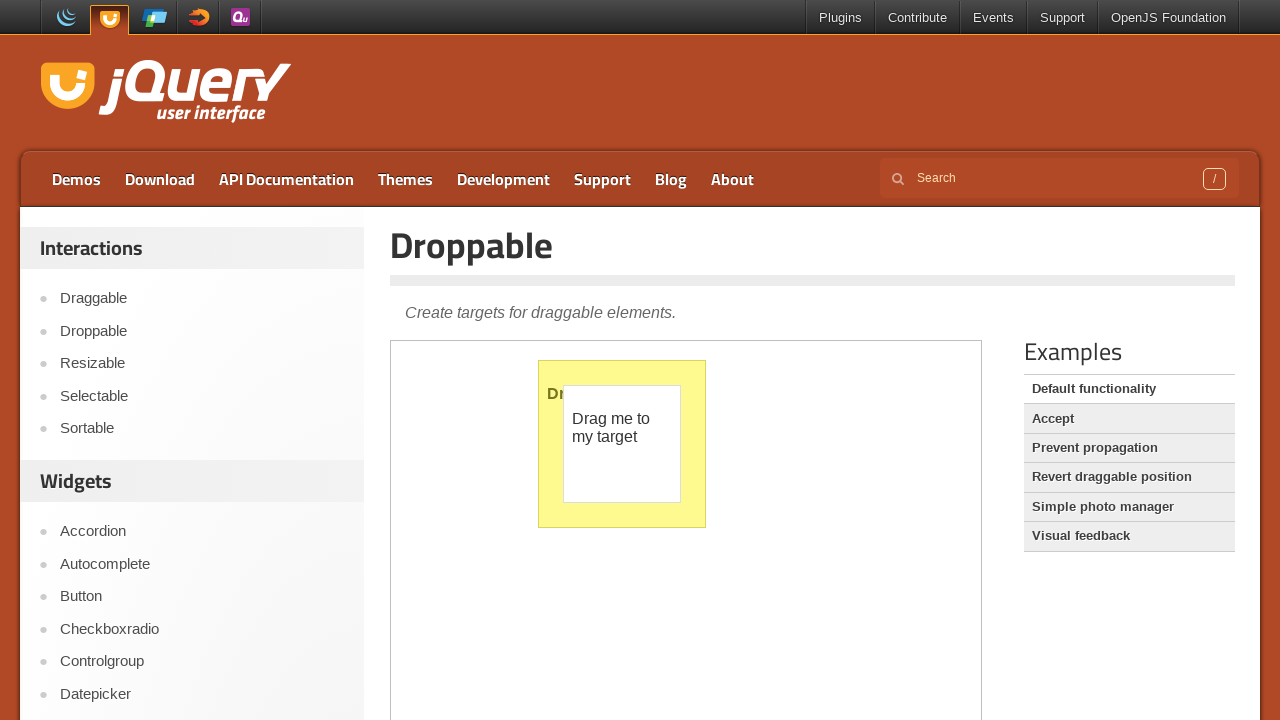

Verified that the drop was successful - 'Dropped!' text appeared
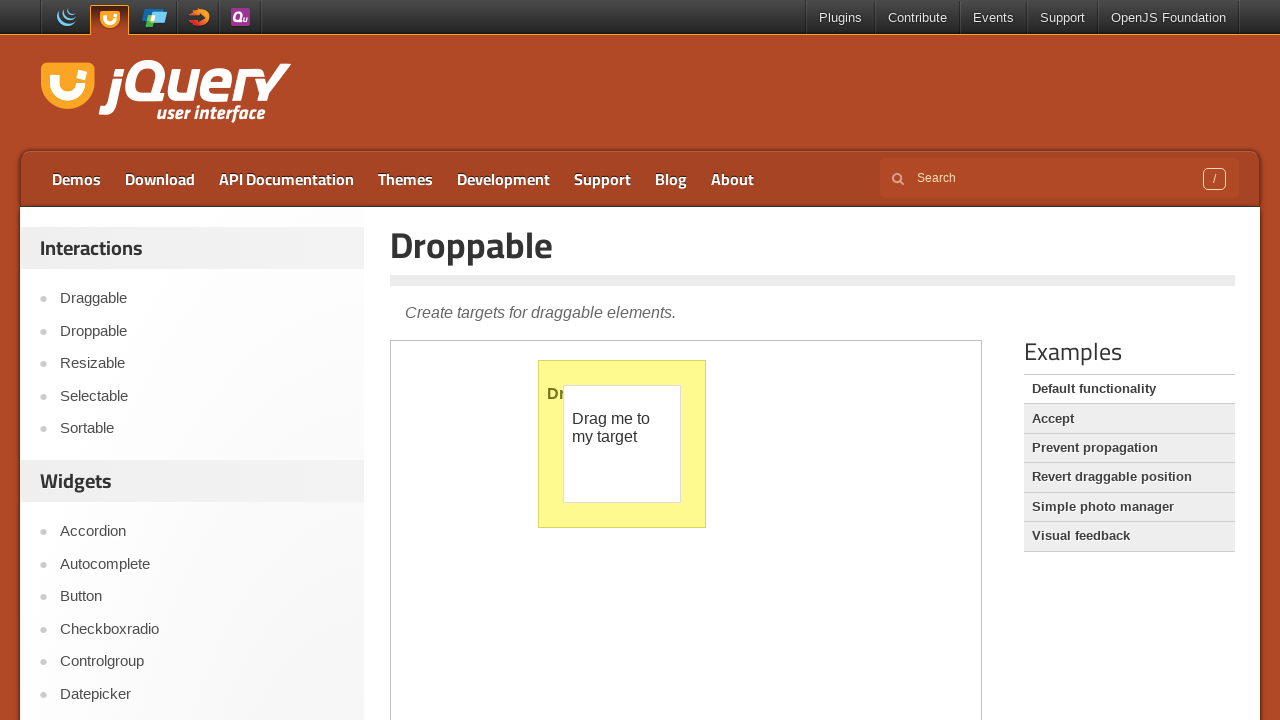

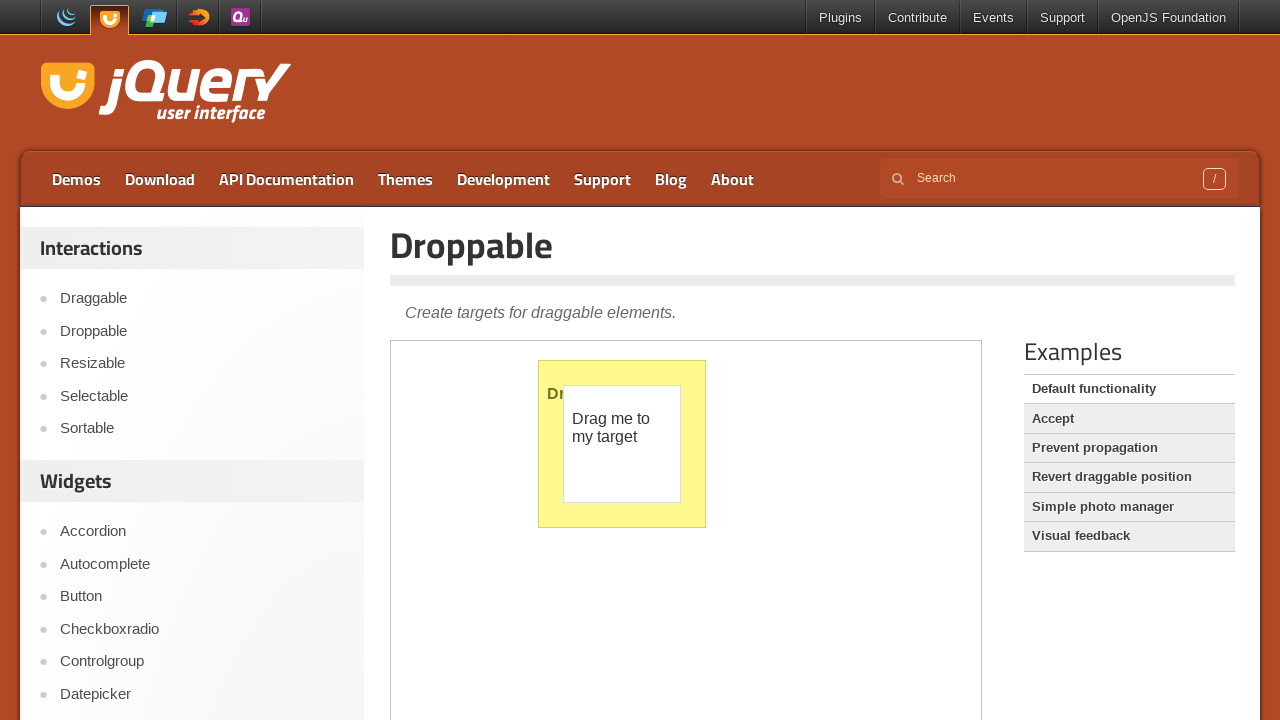